Tests double-click functionality on the Buttons page by navigating to Elements, then Buttons, and performing a double-click action to verify the success message appears

Starting URL: https://demoqa.com/

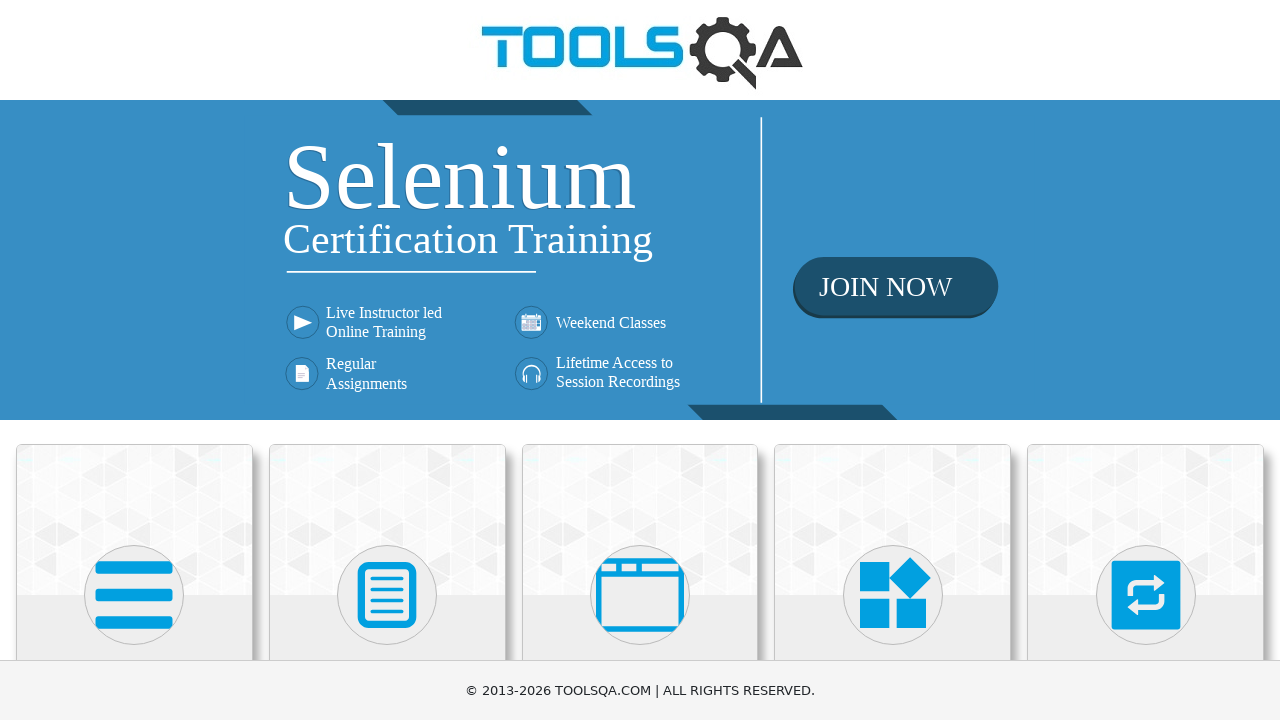

Clicked on Elements card to navigate to Elements section at (134, 360) on text=Elements
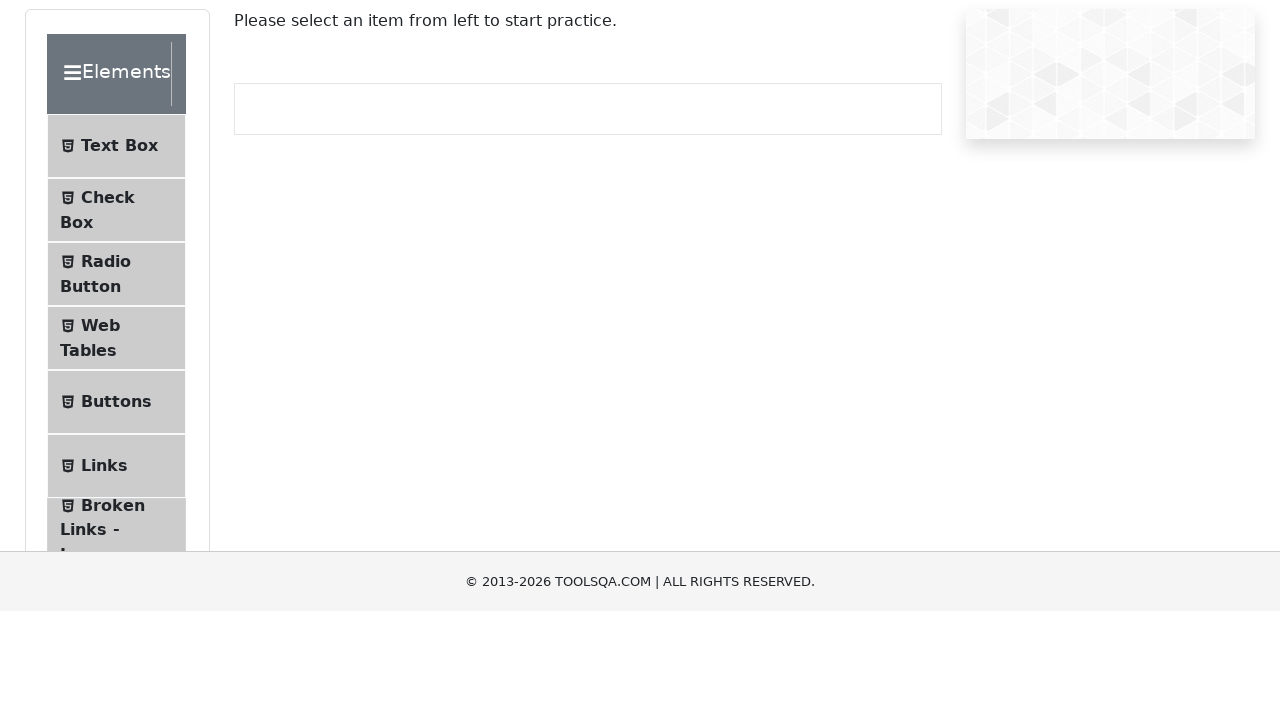

Clicked on Buttons menu item to navigate to Buttons page at (116, 517) on text=Buttons
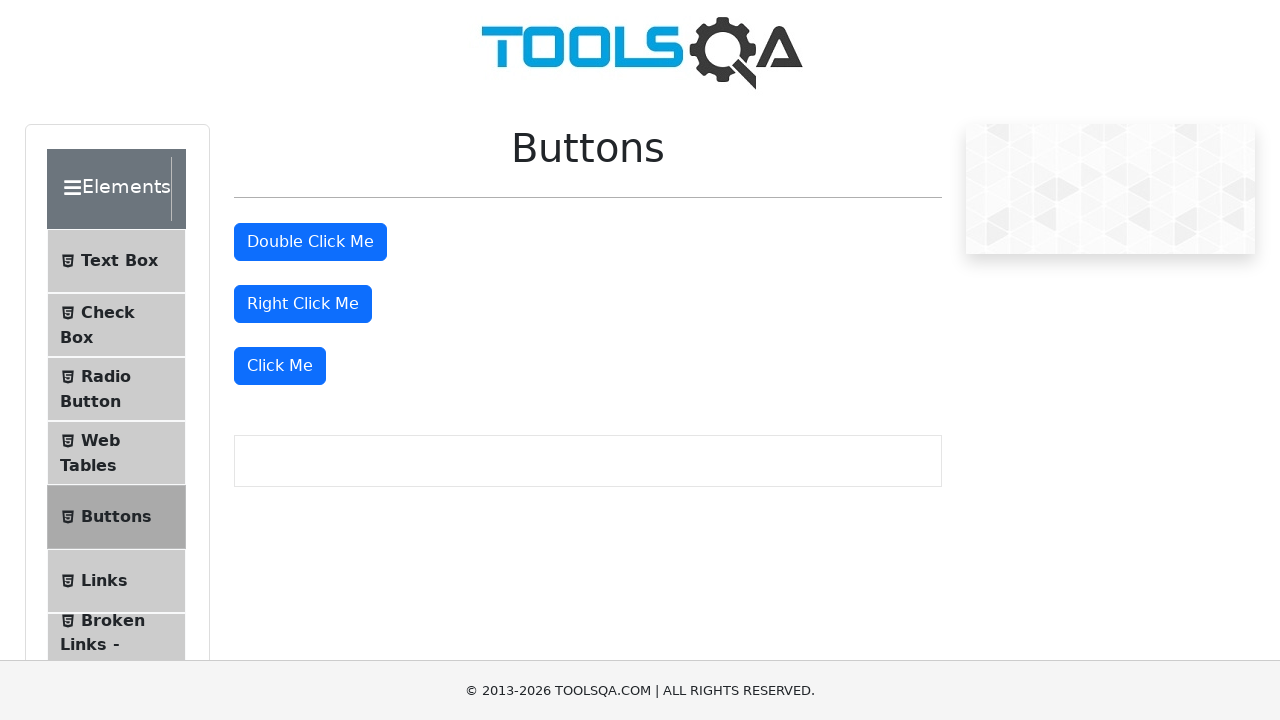

Performed double-click action on 'Double Click Me' button at (310, 242) on #doubleClickBtn
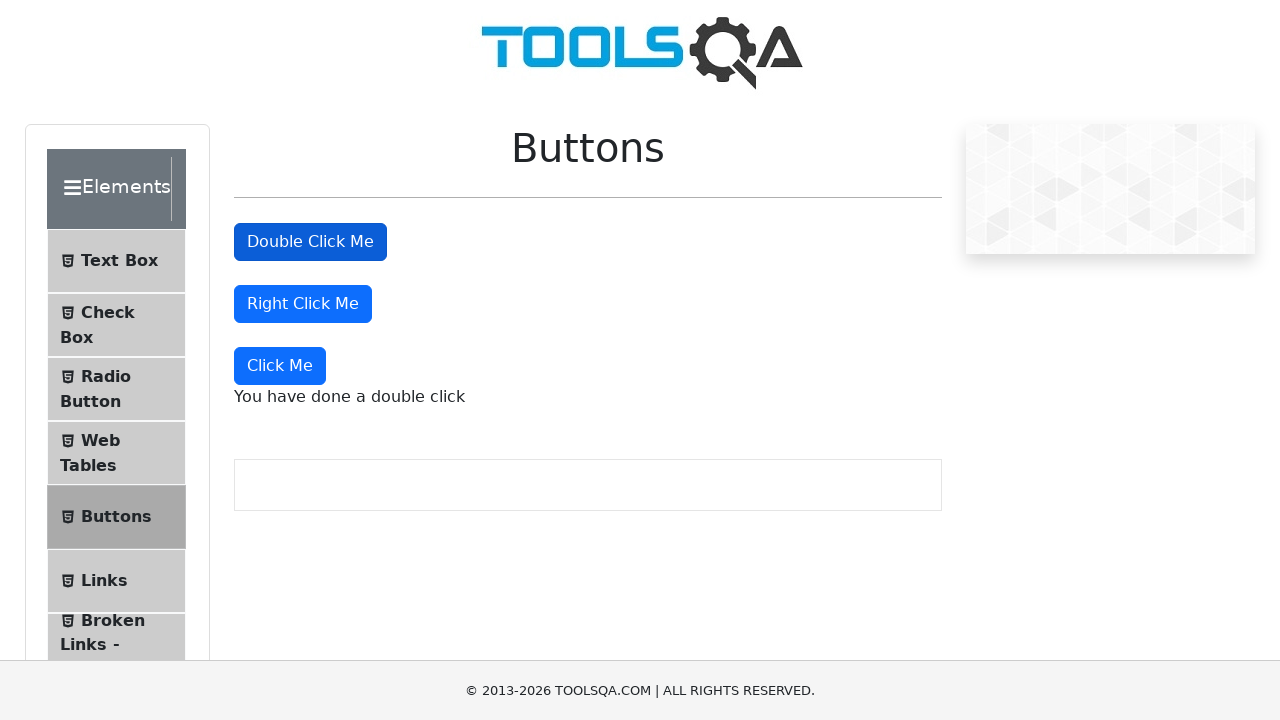

Double-click success message appeared and was verified
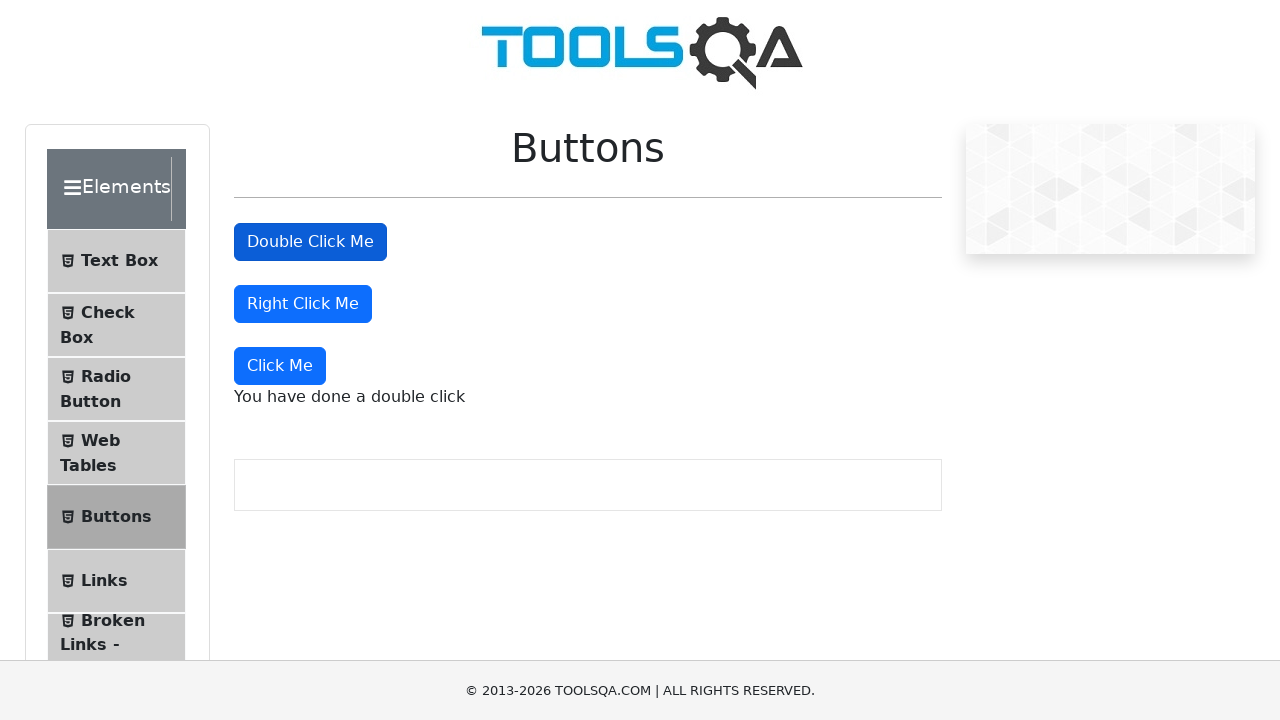

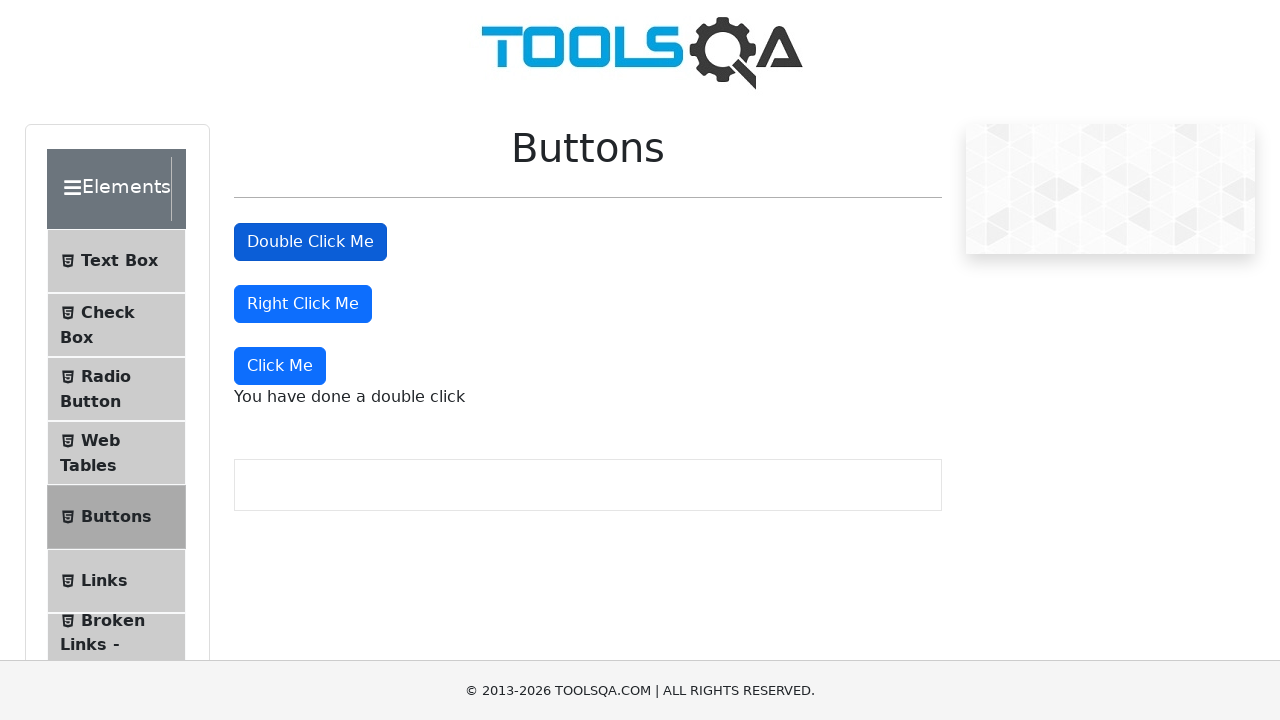